Tests the automation practice form on demoqa.com by filling out personal information fields including name, email, gender, phone number, date of birth, hobbies, address, and submitting the form to verify the data is captured correctly.

Starting URL: https://demoqa.com/automation-practice-form

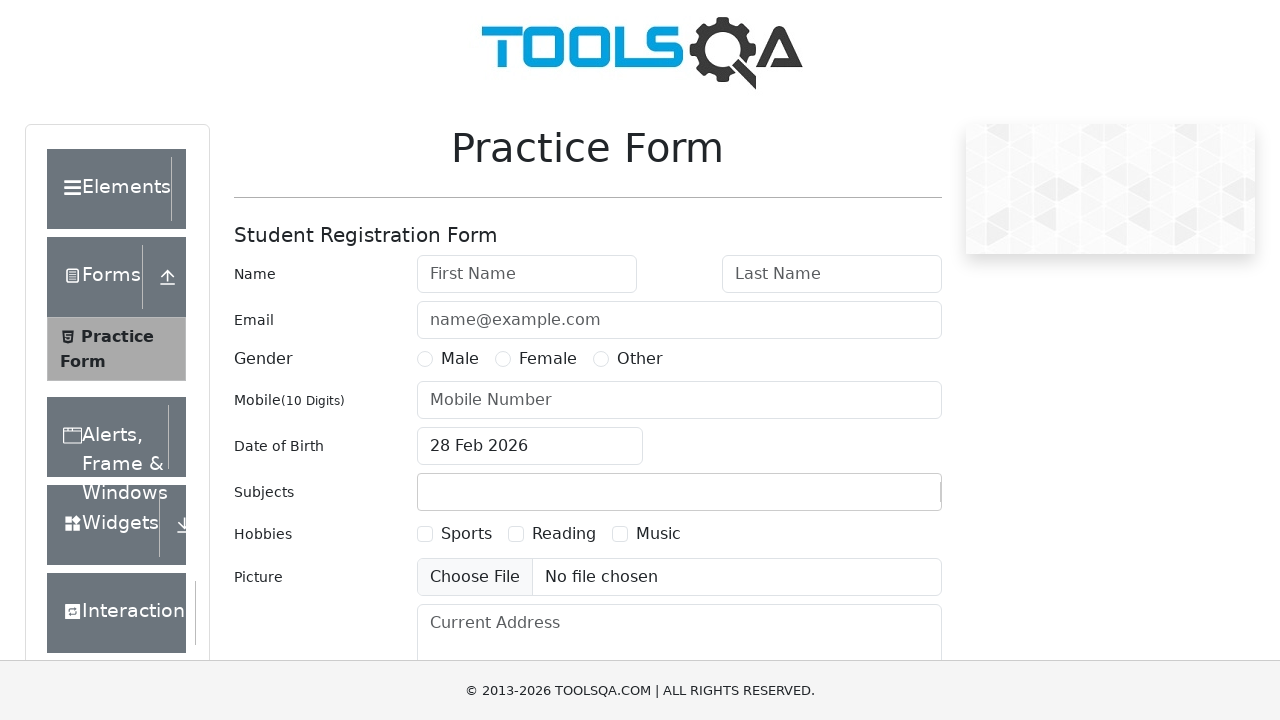

Removed ad banner element
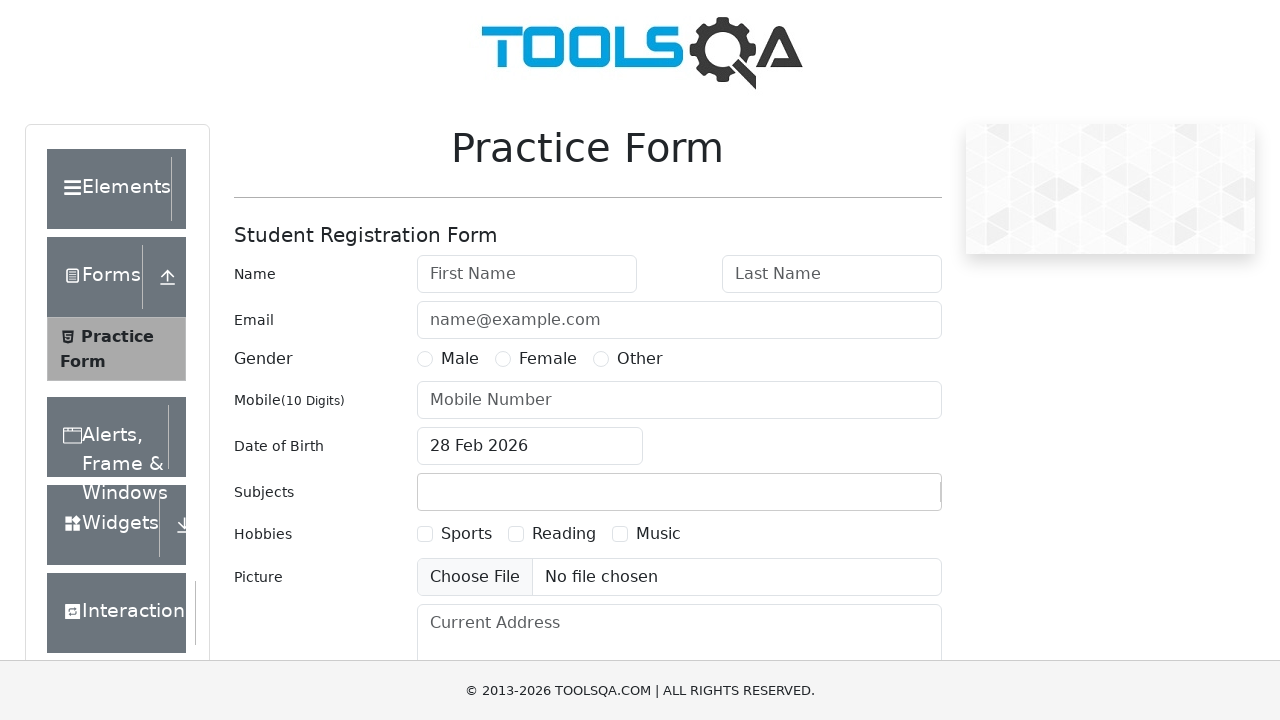

Removed footer element
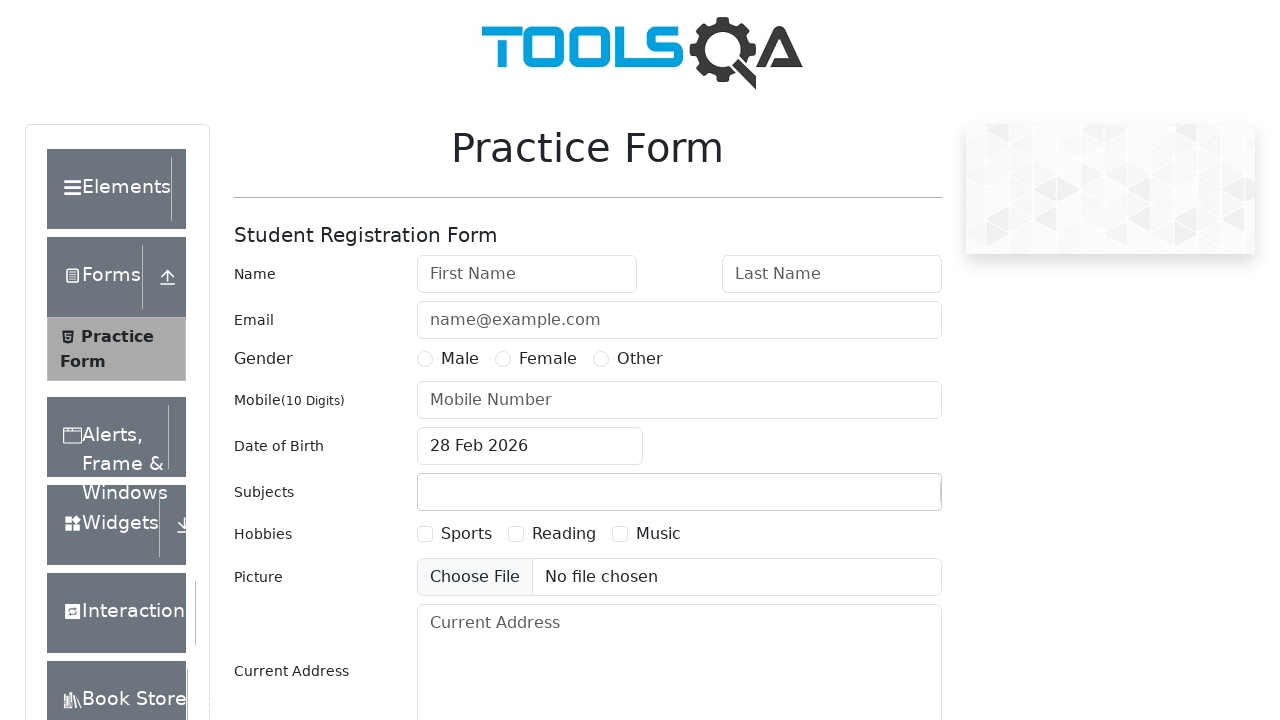

Removed fixed banner element
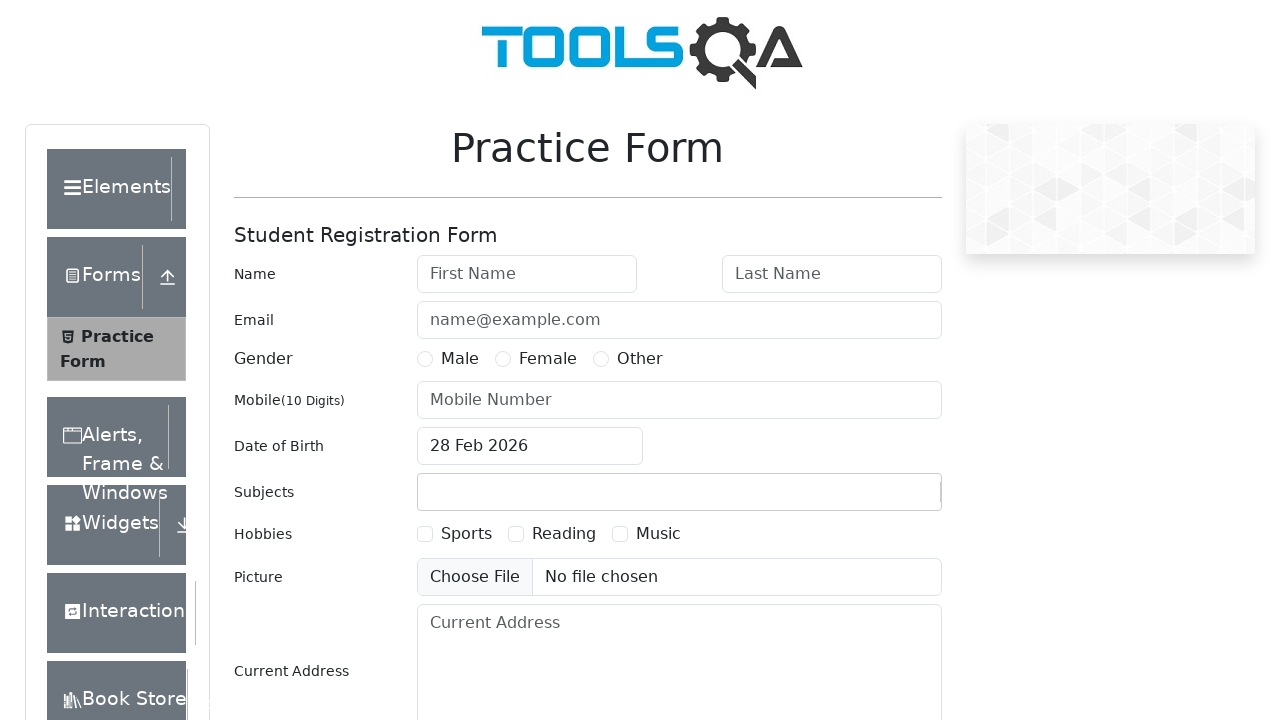

Filled first name field with 'Michael' on #firstName
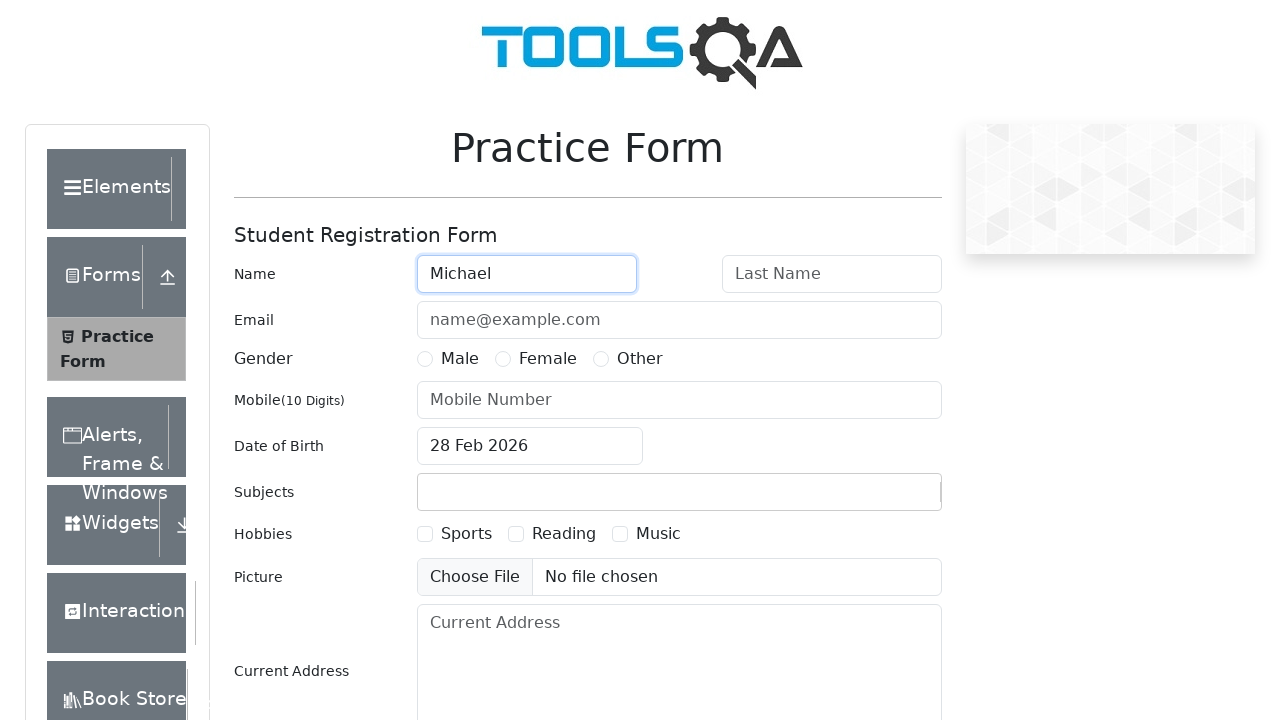

Filled last name field with 'Johnson' on #lastName
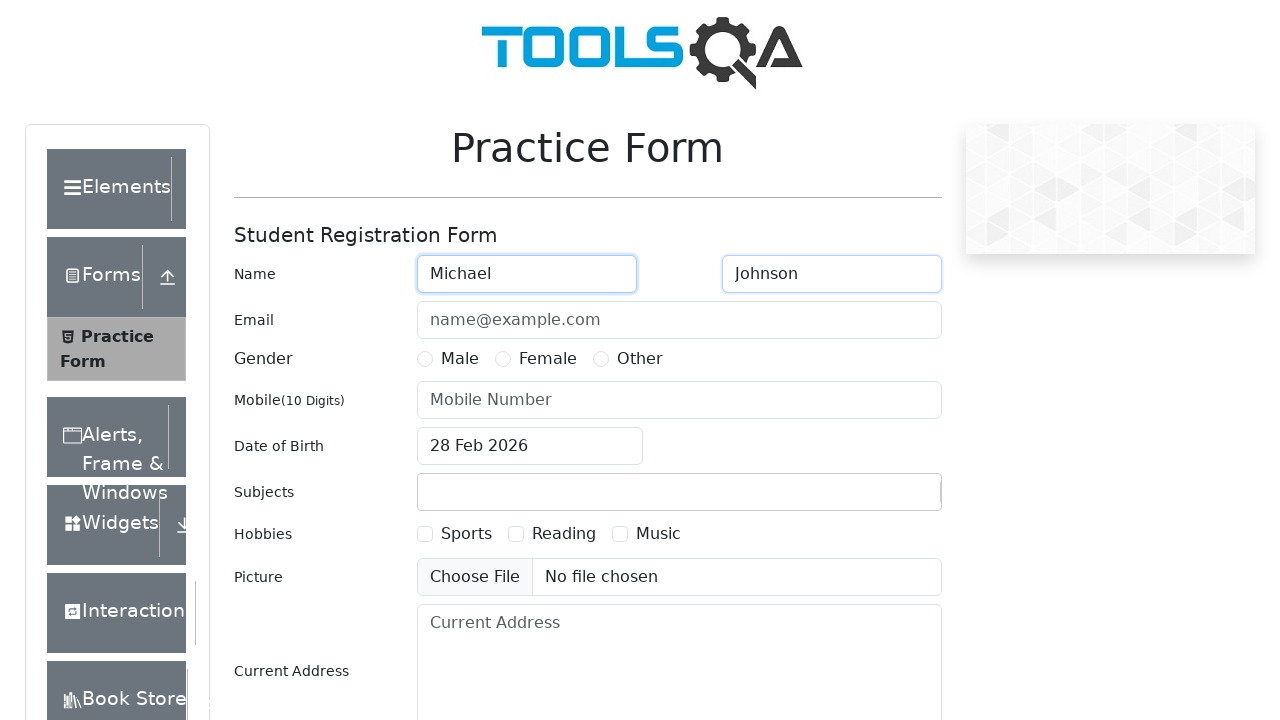

Filled email field with 'michael.johnson@example.com' on #userEmail
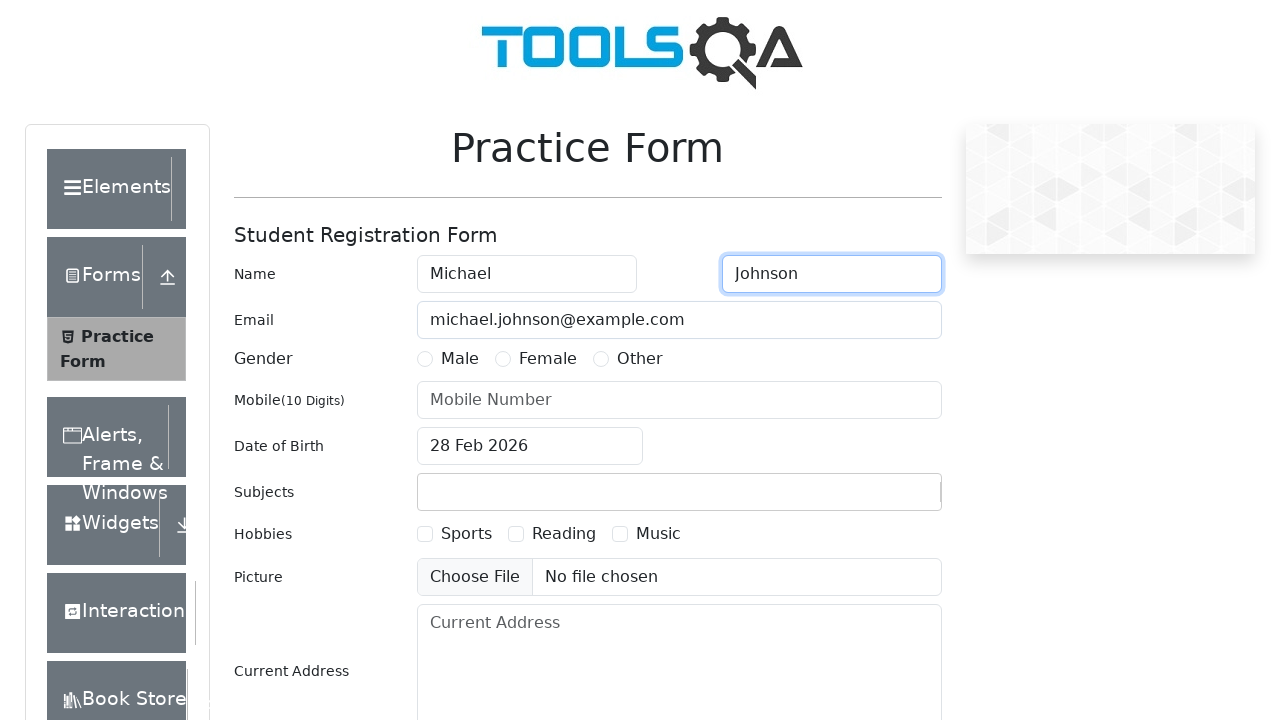

Selected Male gender option at (460, 359) on label[for='gender-radio-1']
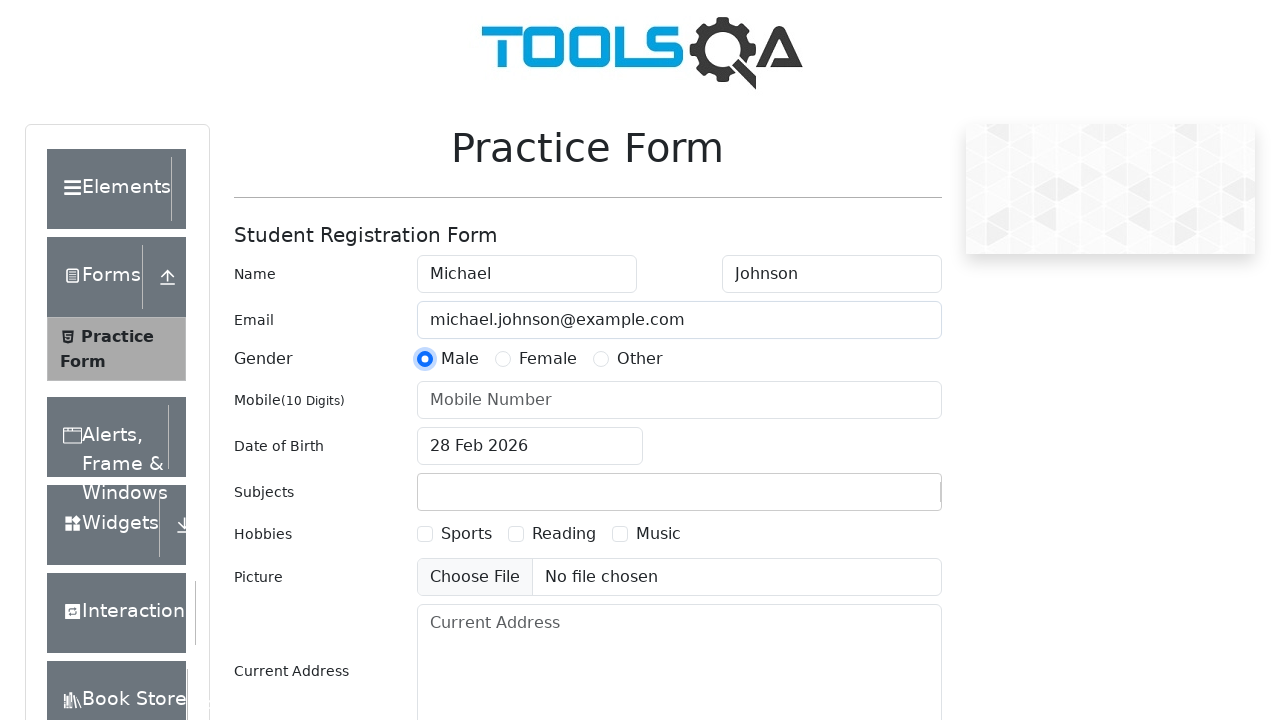

Filled phone number field with '0123456789' on #userNumber
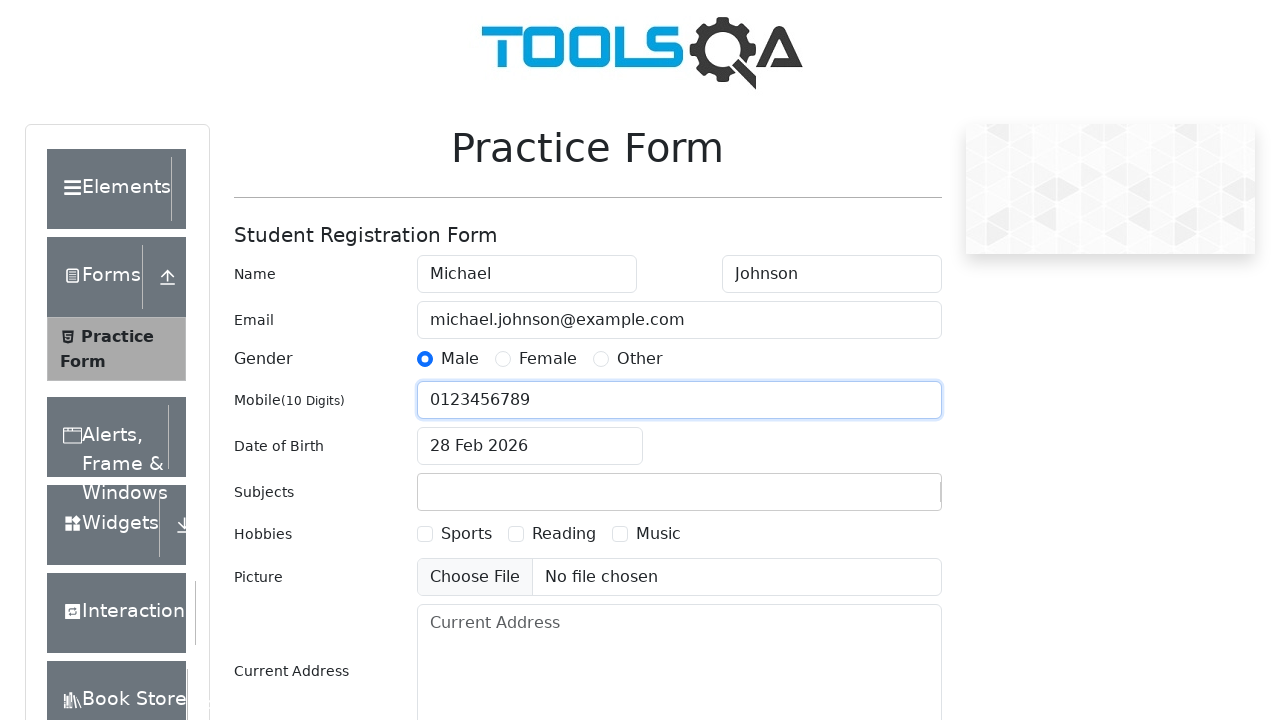

Clicked date of birth input field at (530, 446) on #dateOfBirthInput
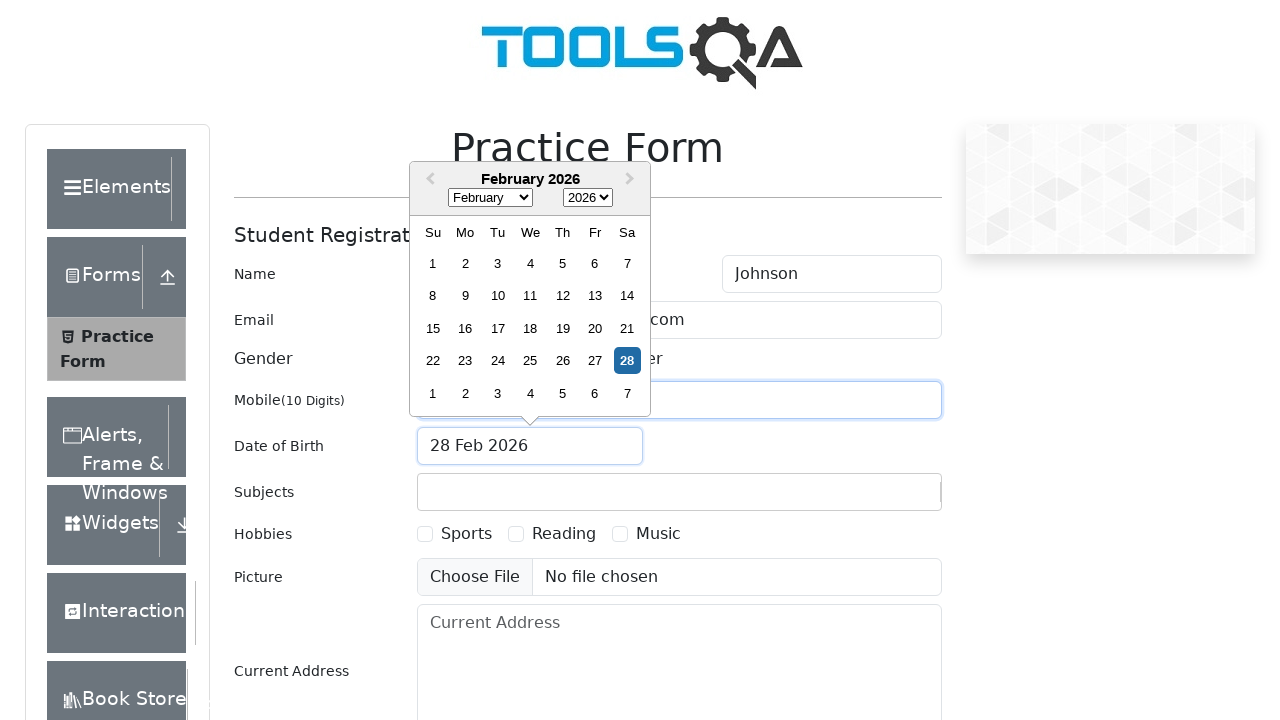

Selected all text in date field
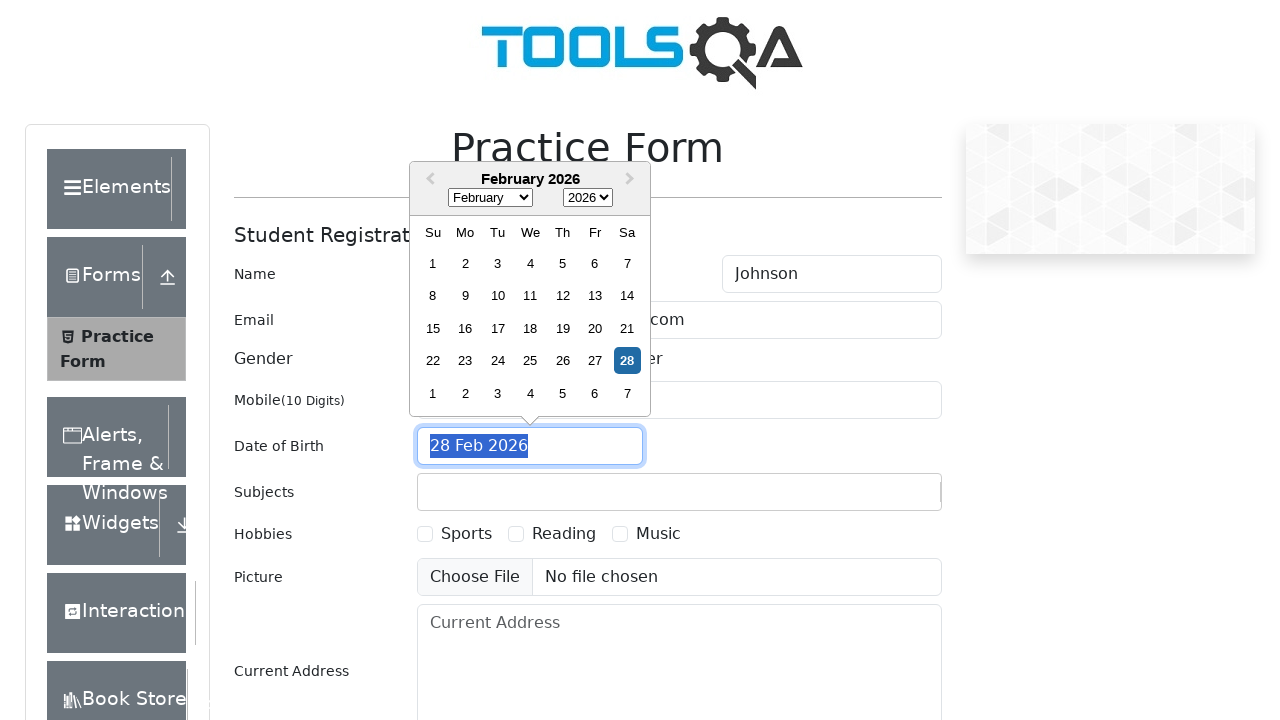

Typed date of birth '01/01/1991'
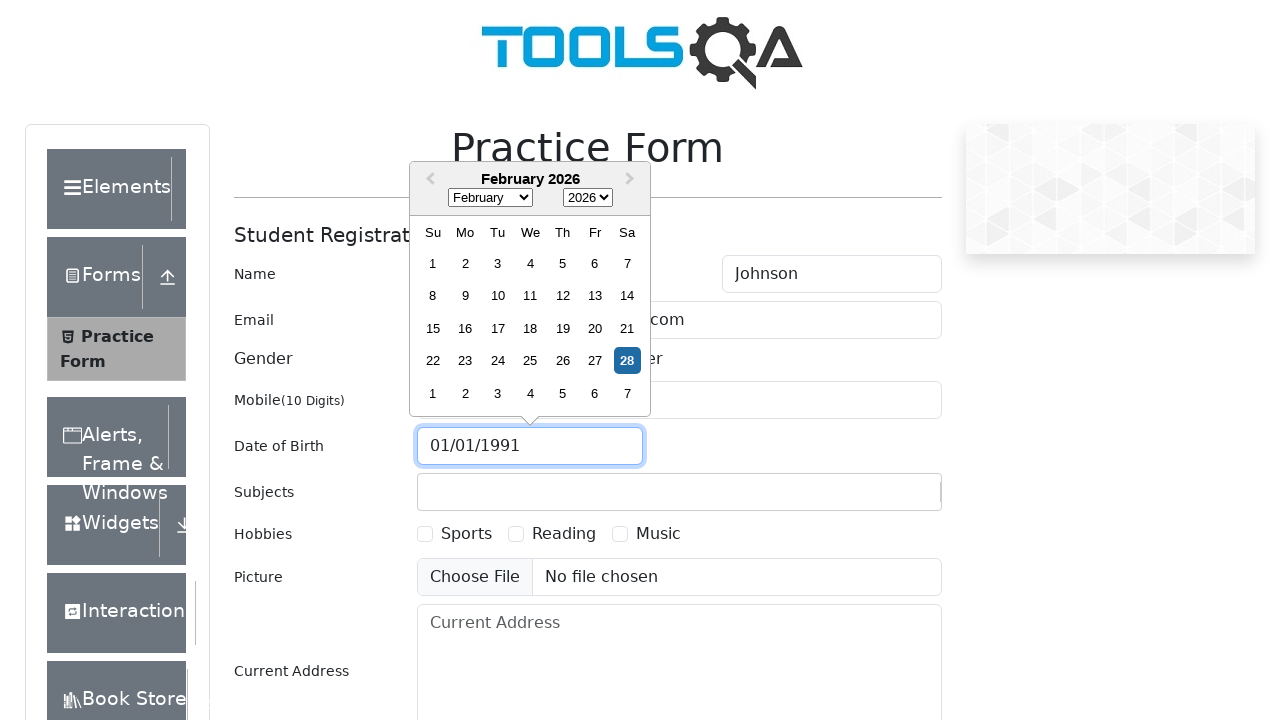

Pressed Enter to confirm date of birth
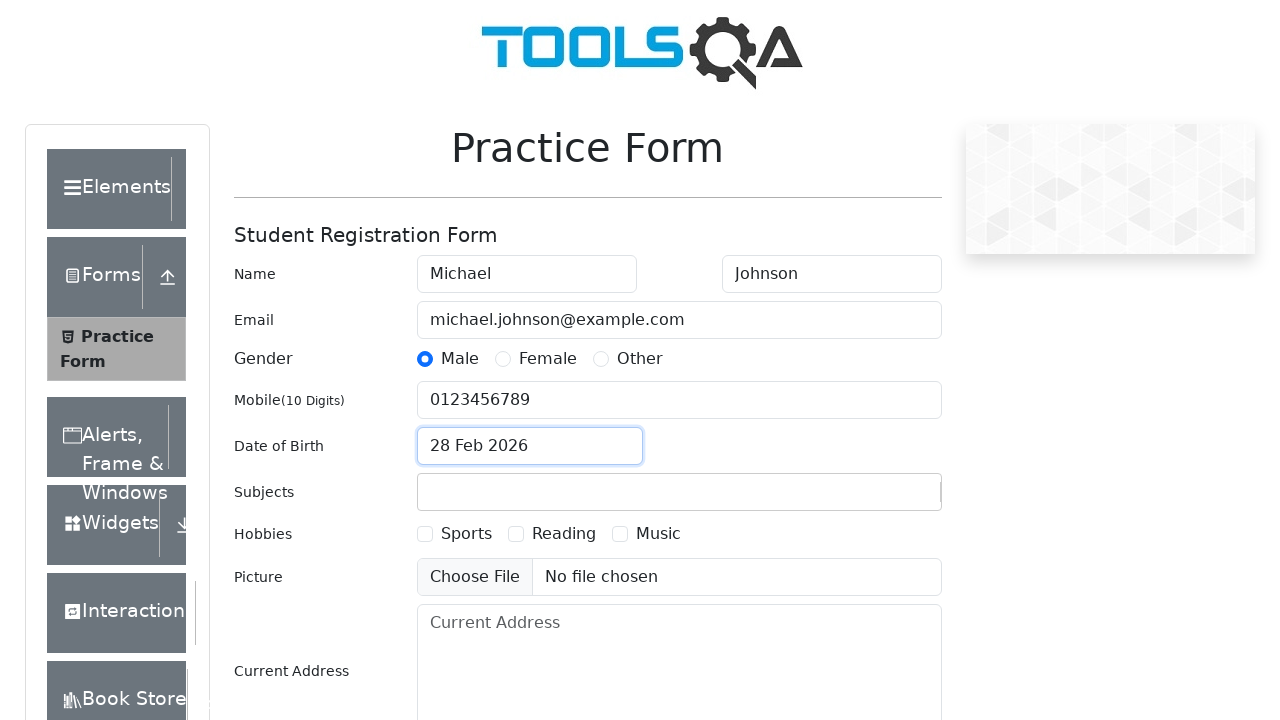

Selected Sports hobby checkbox at (466, 534) on label[for='hobbies-checkbox-1']
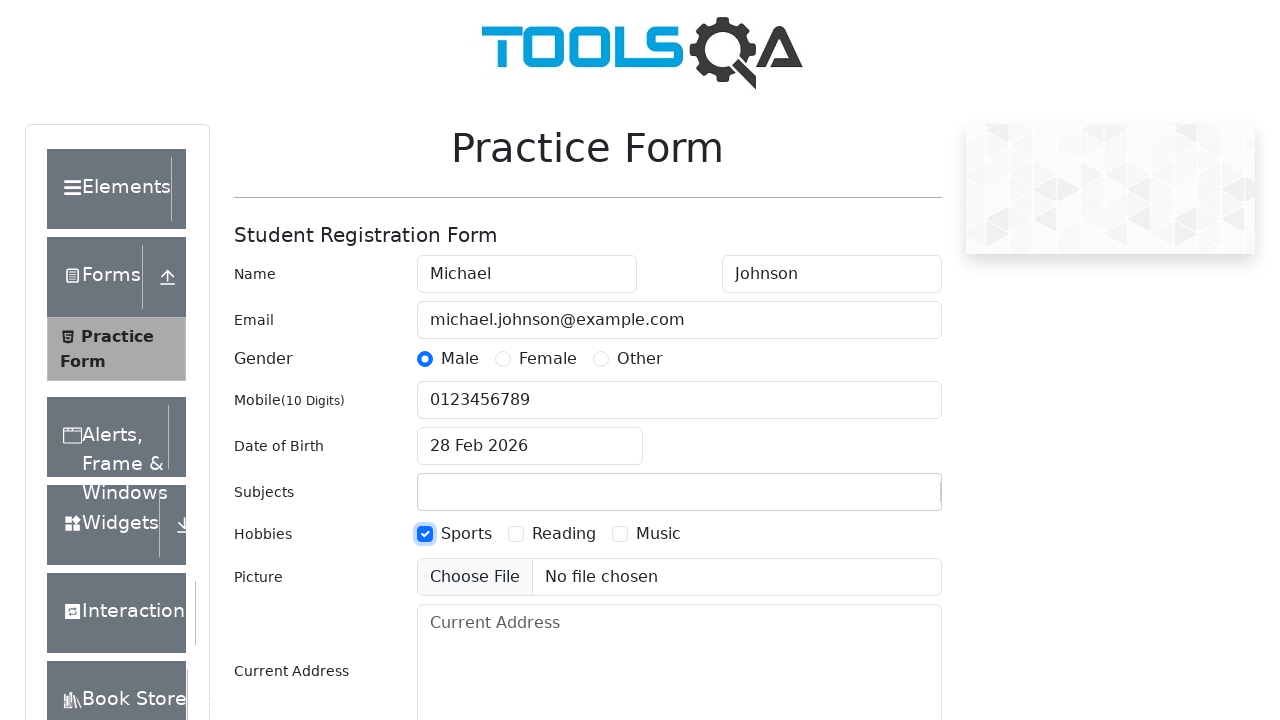

Filled current address field with '123 Test Street, Test City' on #currentAddress
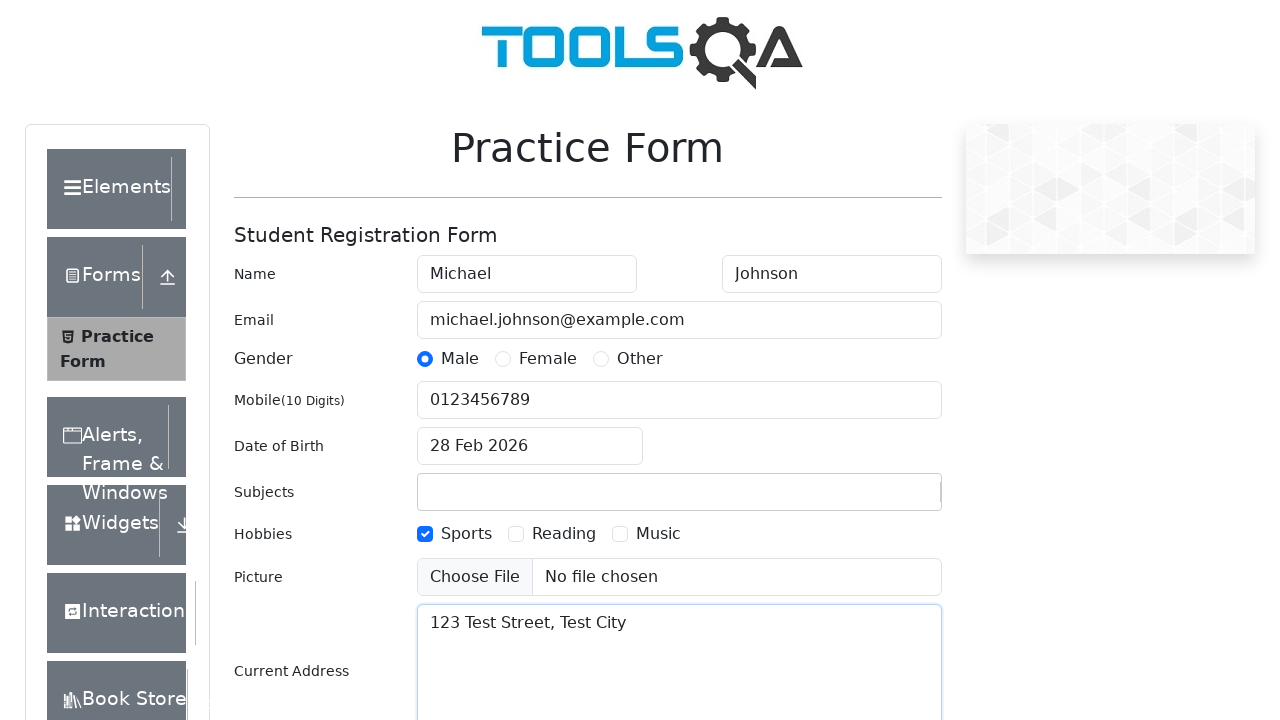

Clicked submit button to submit the form at (885, 499) on #submit
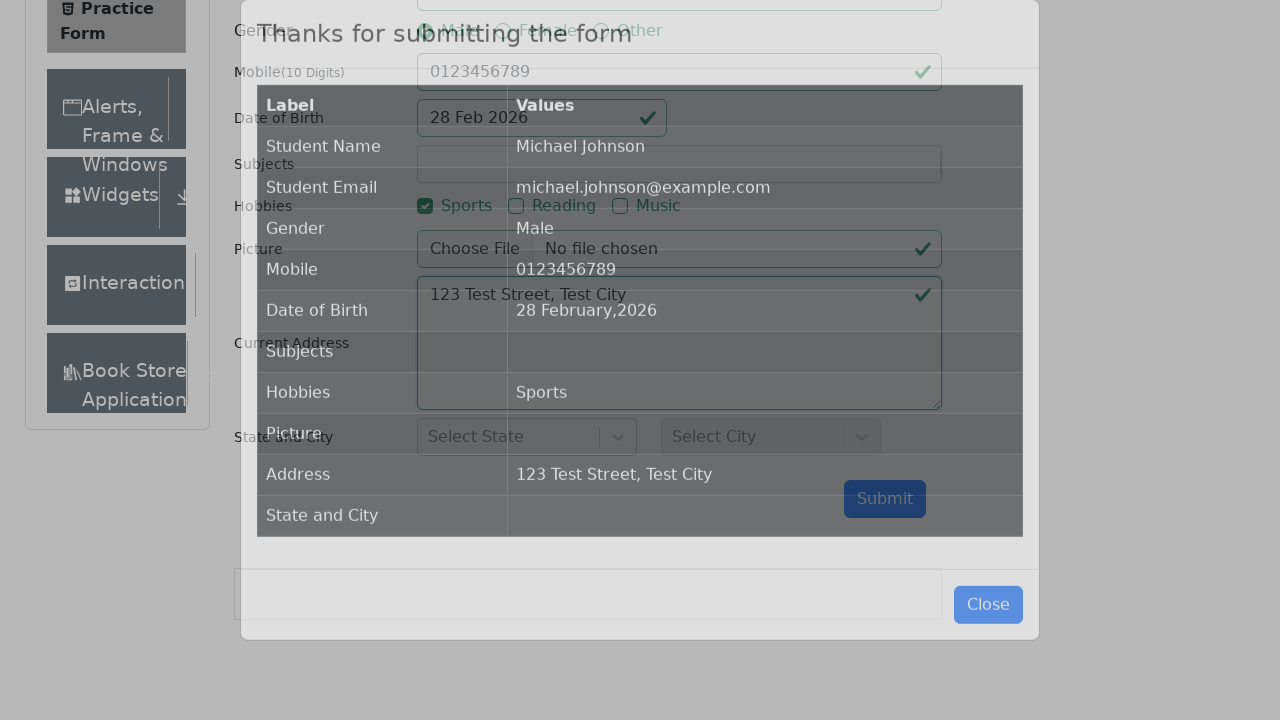

Waited for result table to be present in DOM
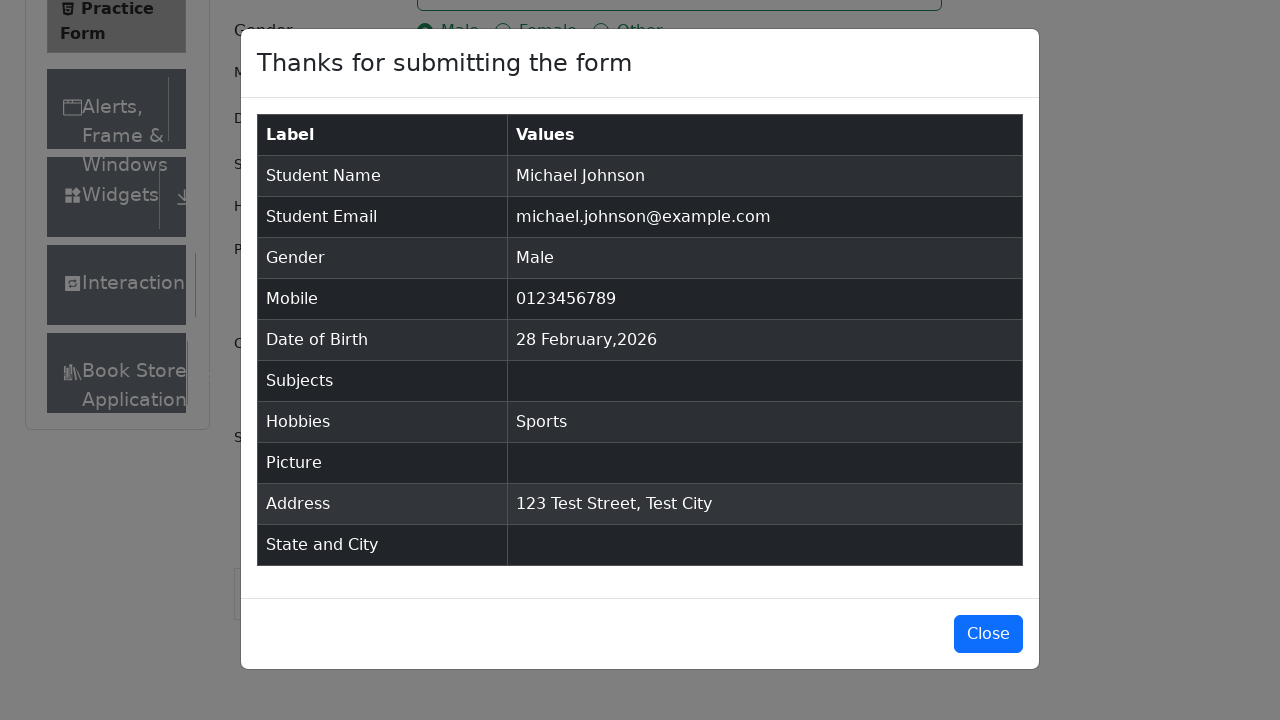

Result table became visible with submitted form data
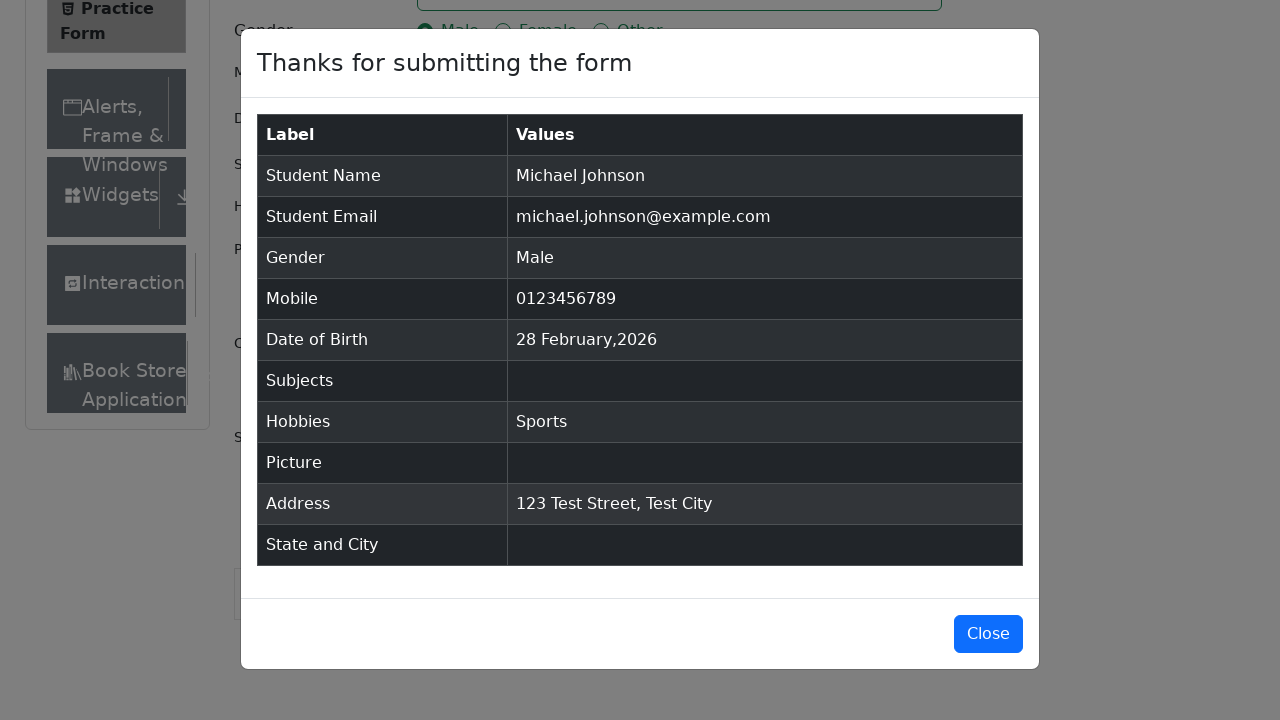

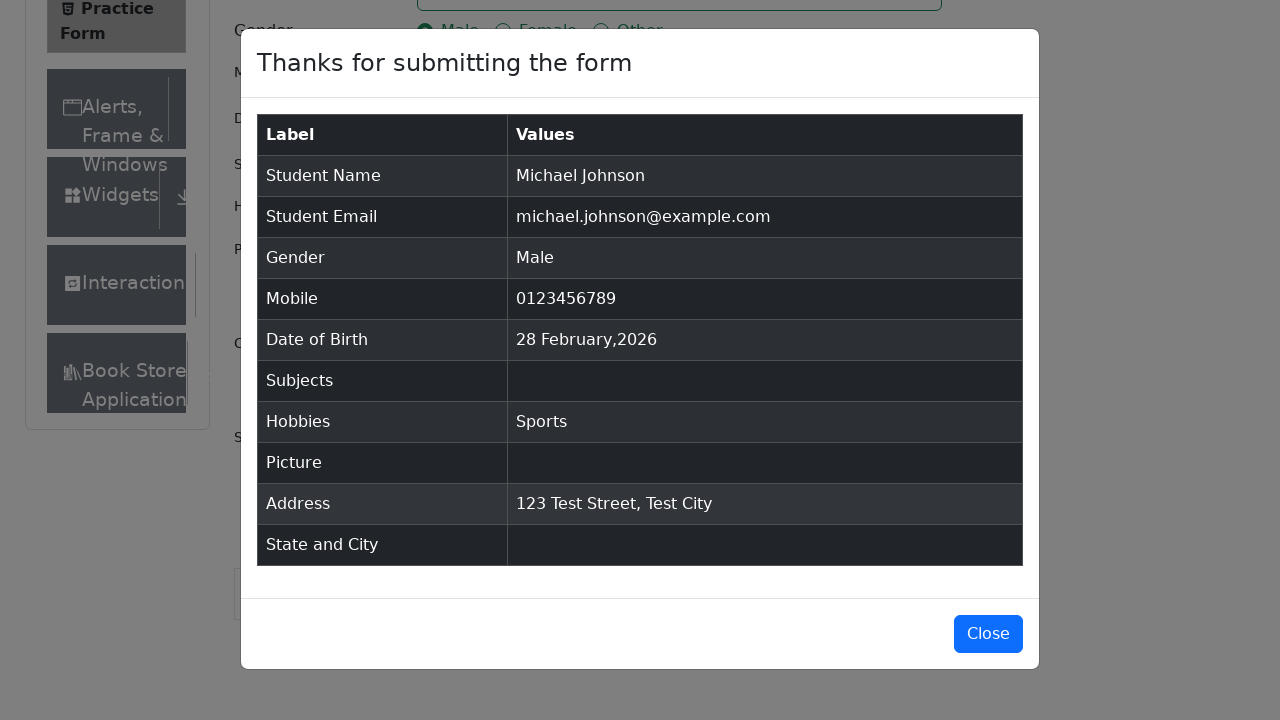